Tests file upload functionality by navigating to the file upload page, selecting a file, and clicking the upload button to submit the form.

Starting URL: https://the-internet.herokuapp.com/

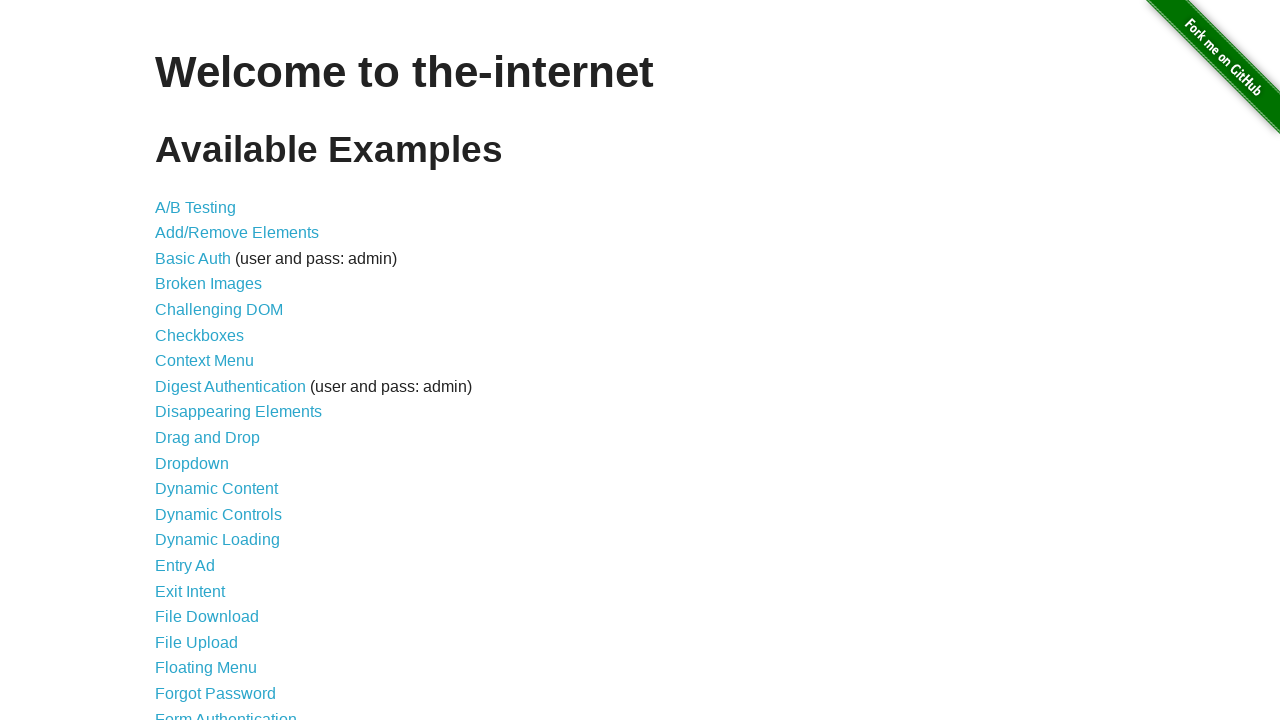

Clicked on File Upload link at (196, 642) on text=File Upload
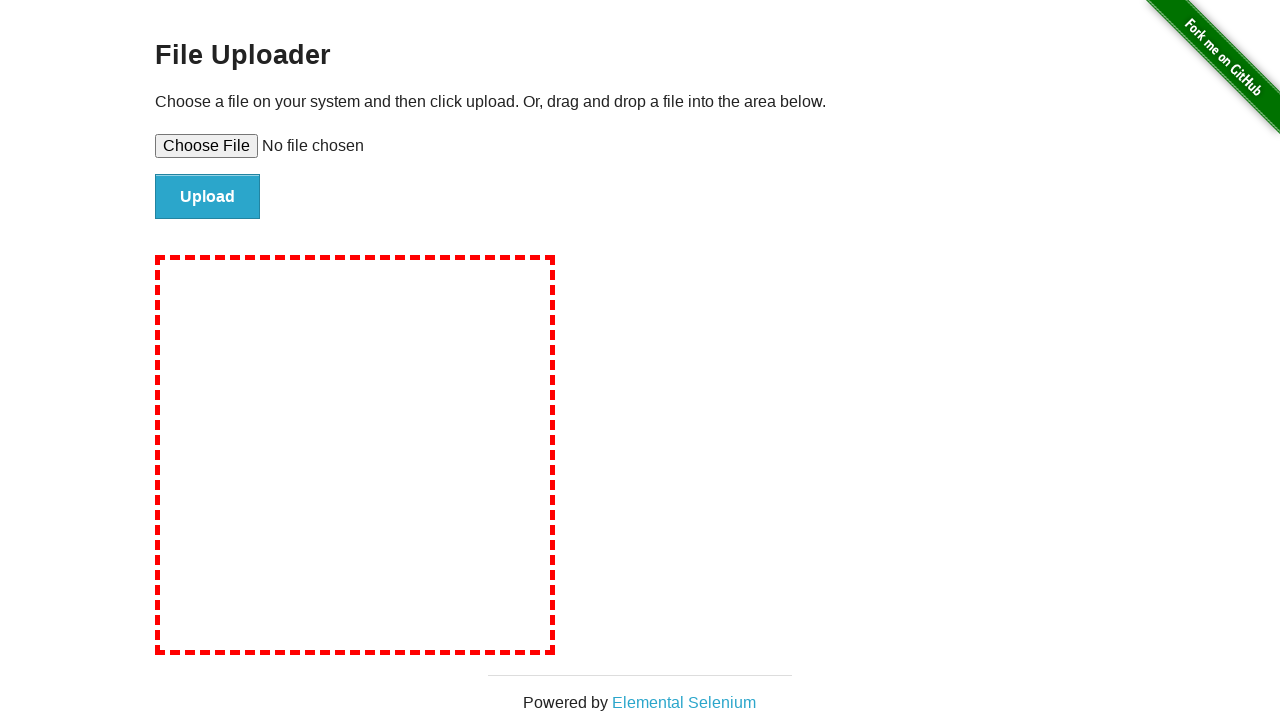

File upload page loaded and file input element is visible
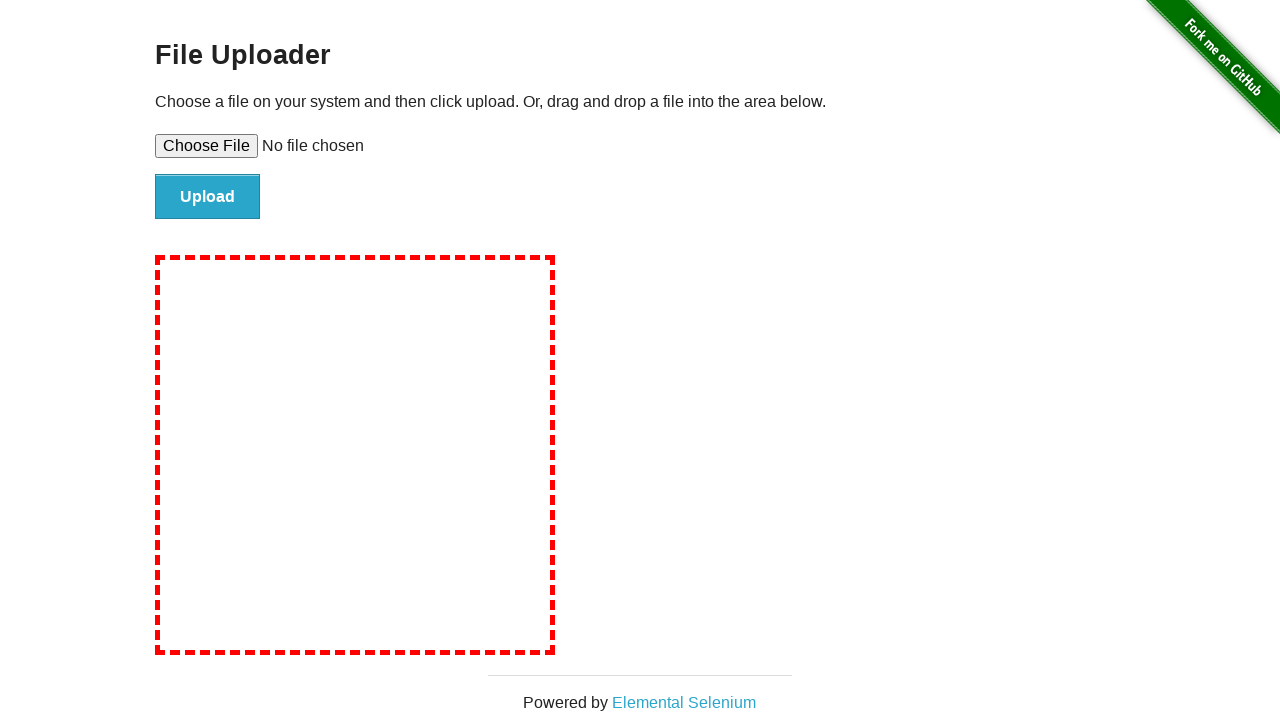

Selected test_upload.txt file for upload
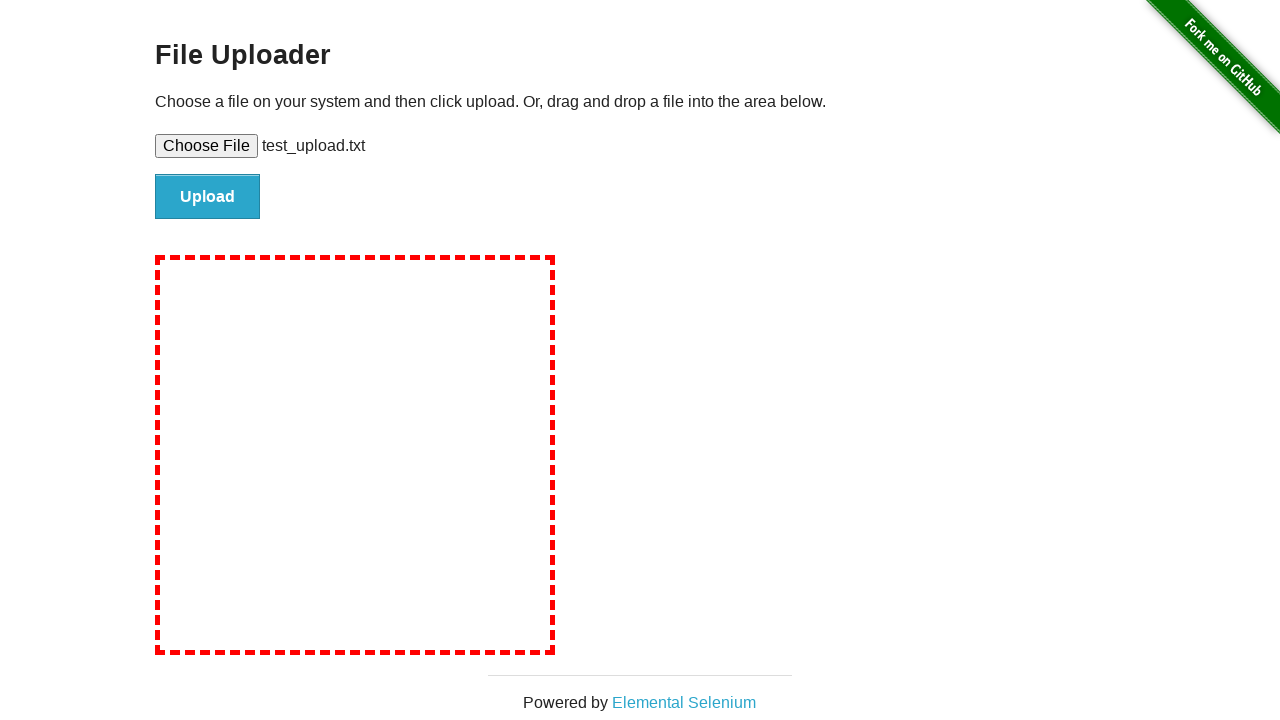

Clicked upload button to submit the form at (208, 197) on #file-submit
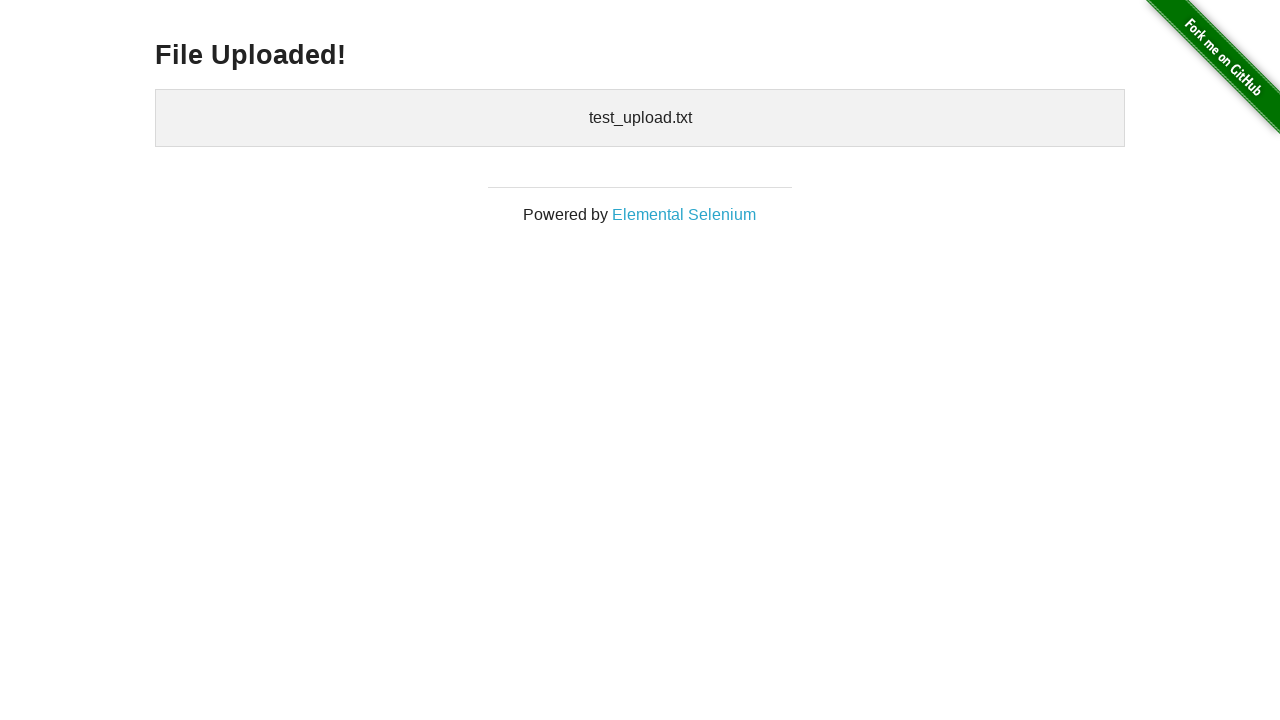

Upload confirmation message displayed
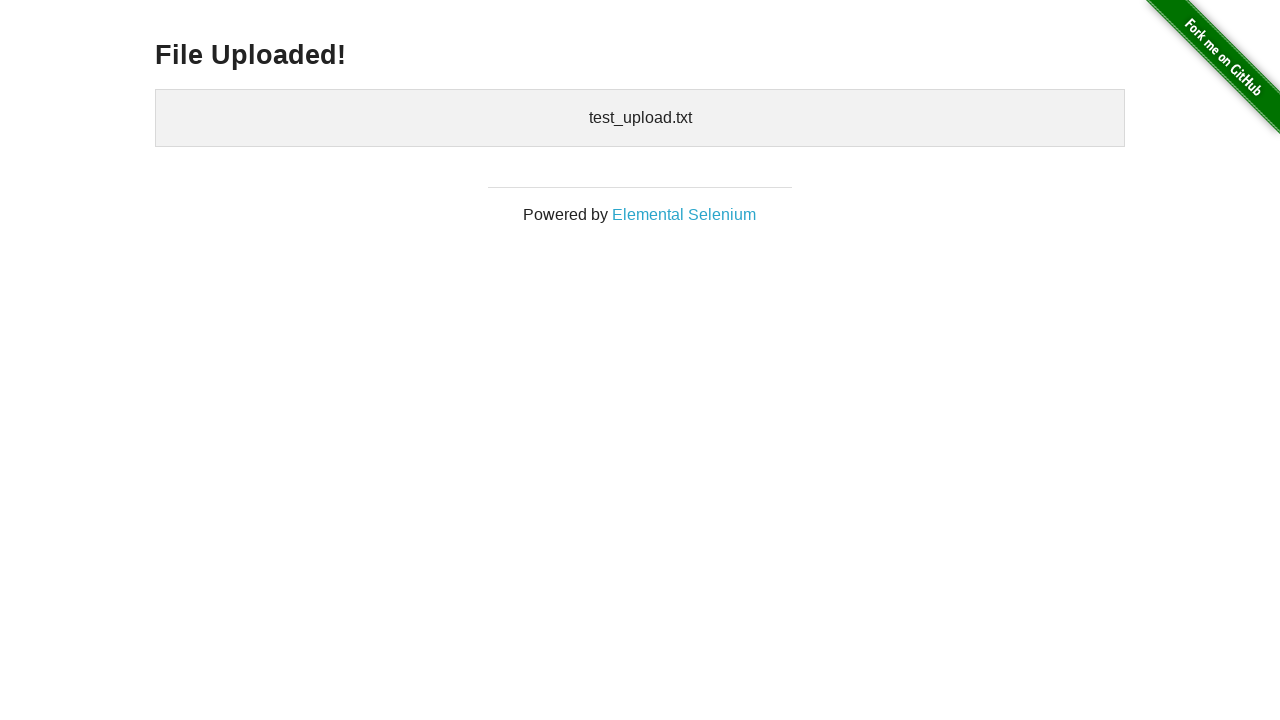

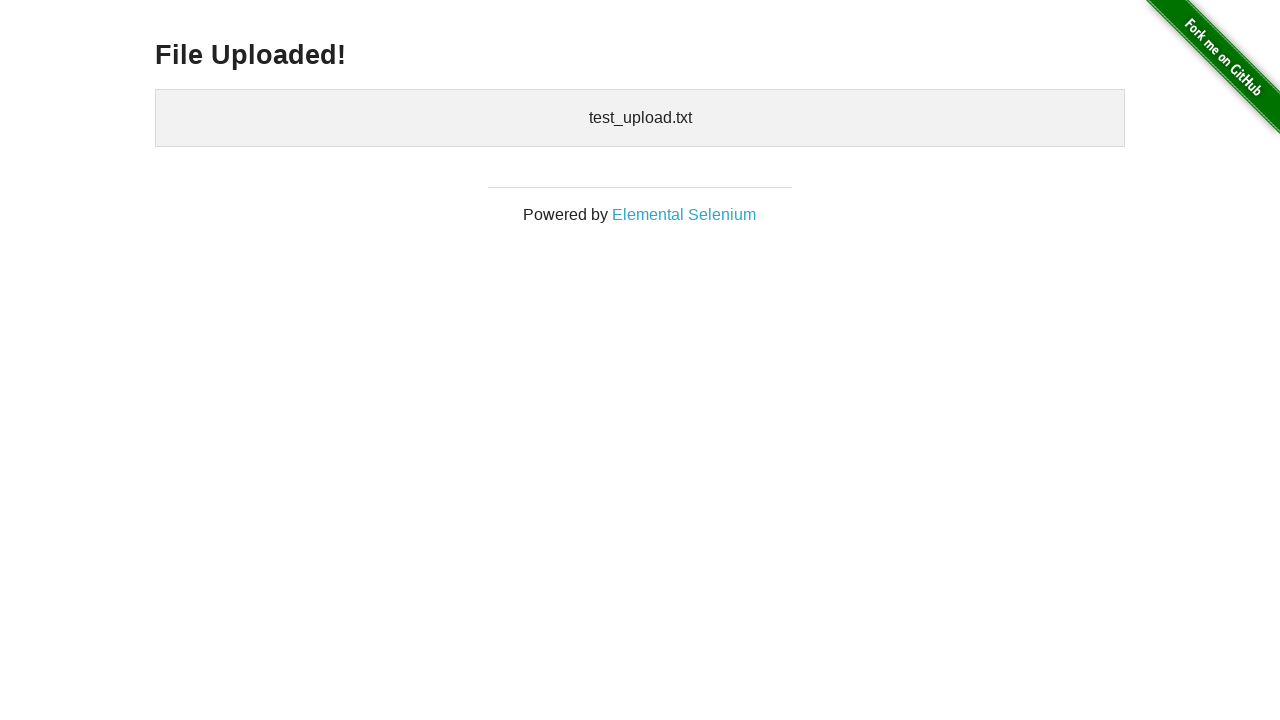